Navigates to a mortgage calculator website and scrolls the page to bring the interest rate input field into view.

Starting URL: https://www.mortgagecalculator.org

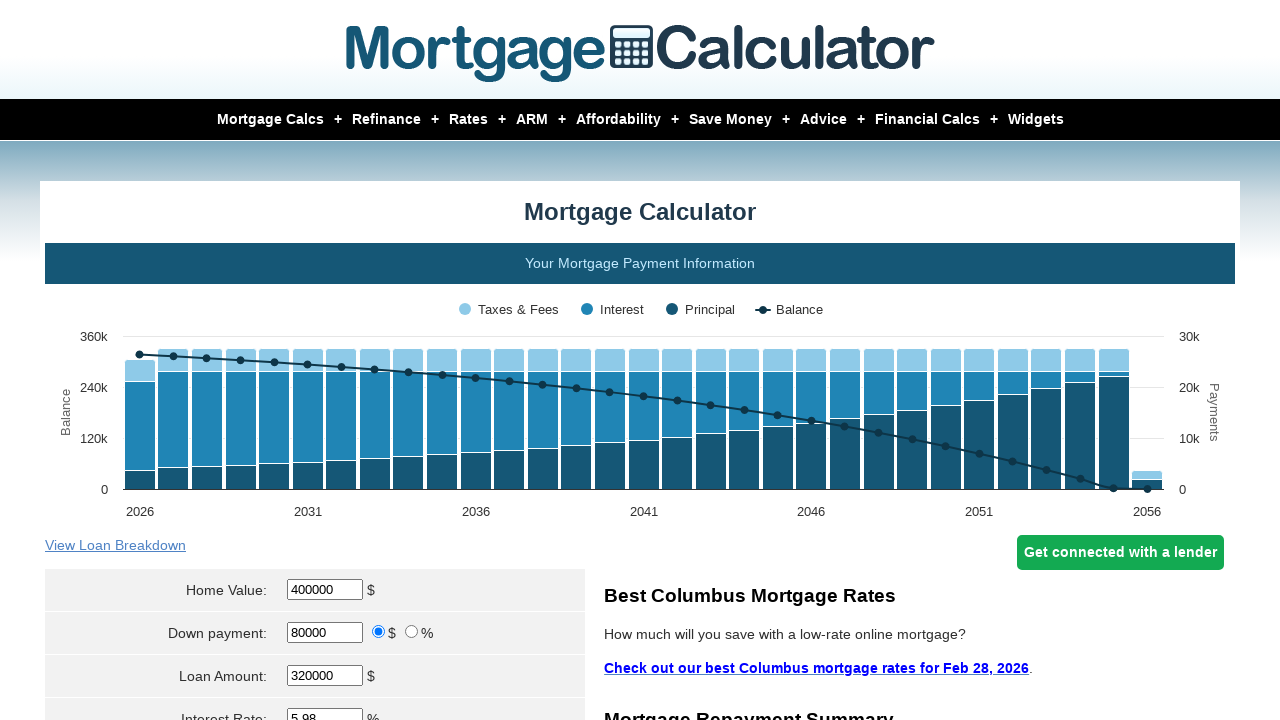

Page loaded and DOM content initialized
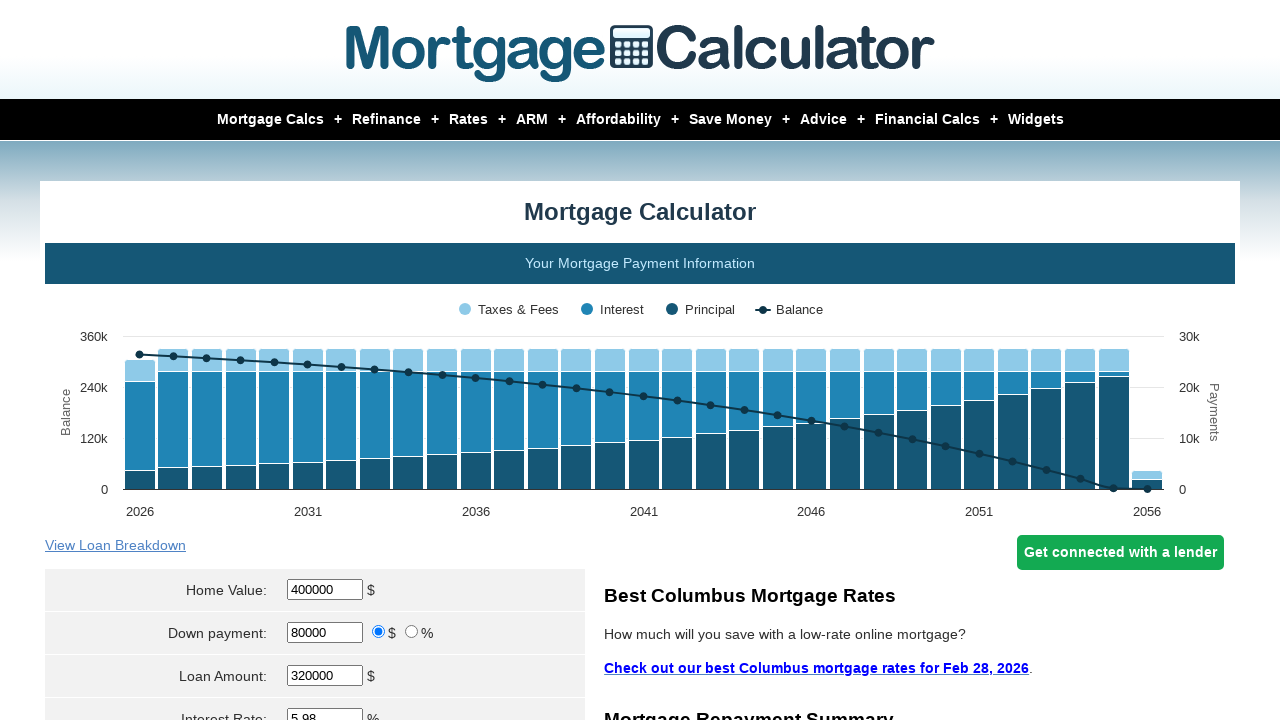

Located interest rate input field element
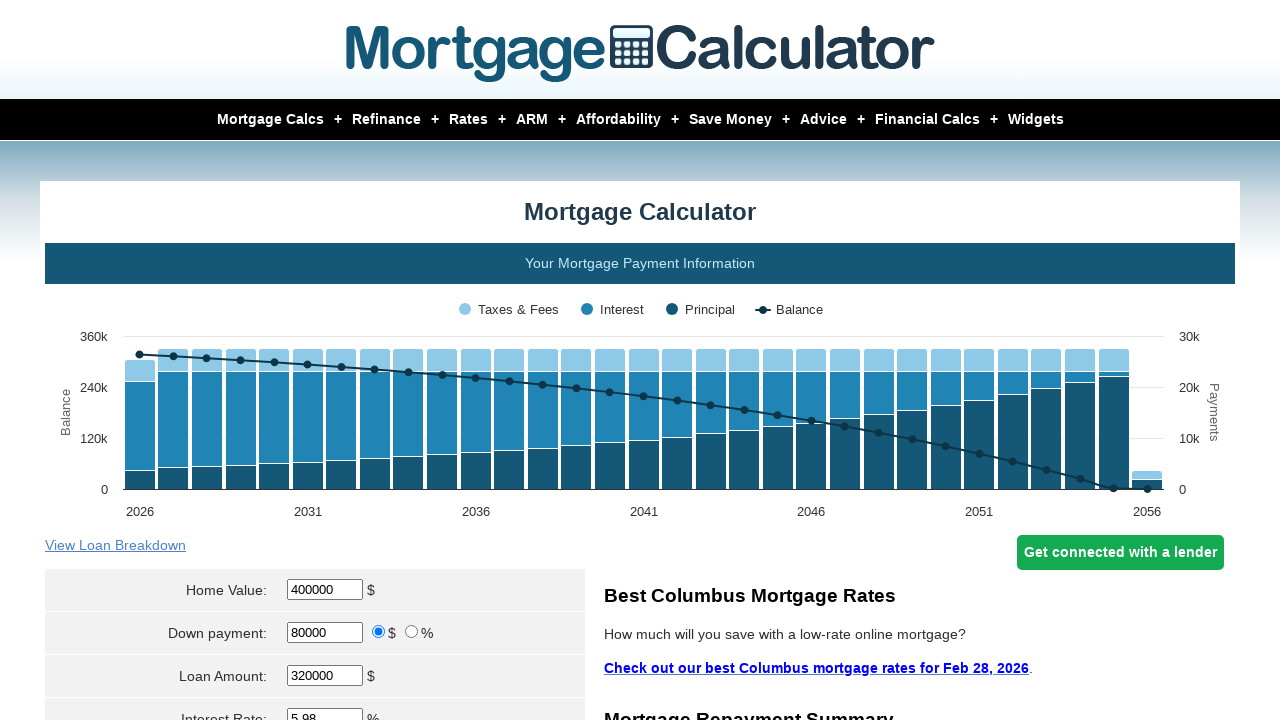

Scrolled interest rate input field into view
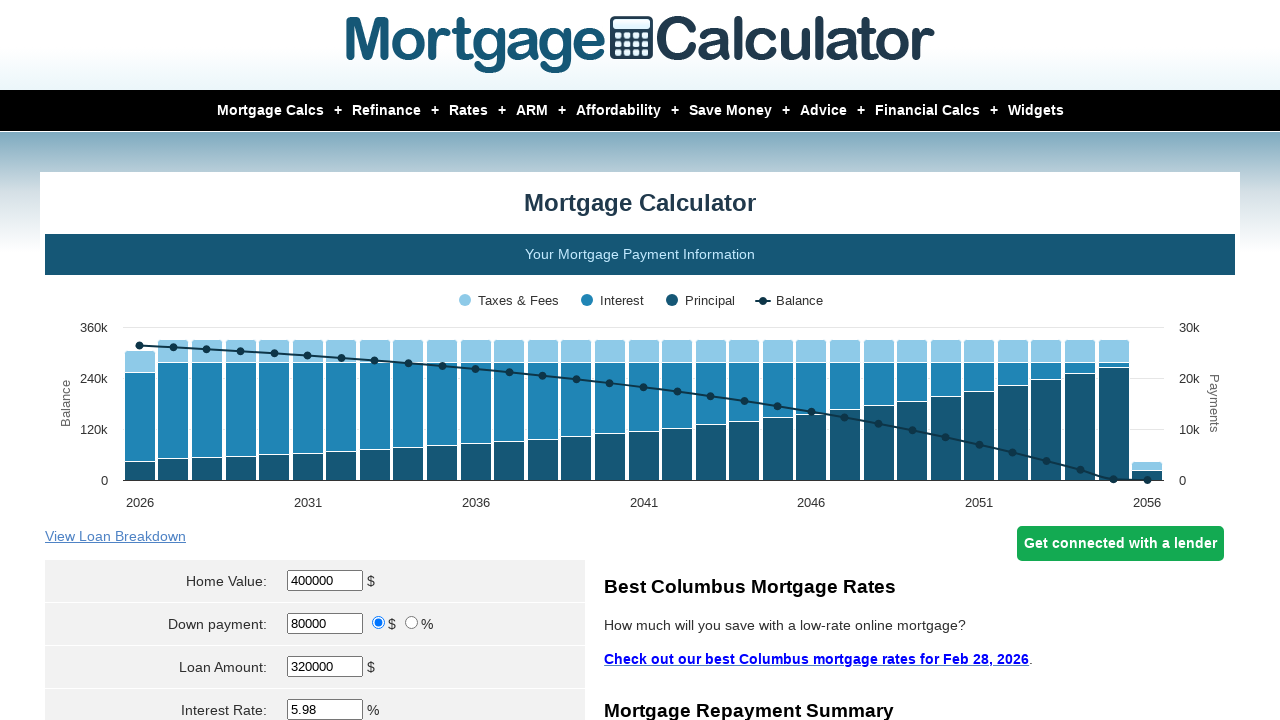

Waited 500ms for scroll animation to complete
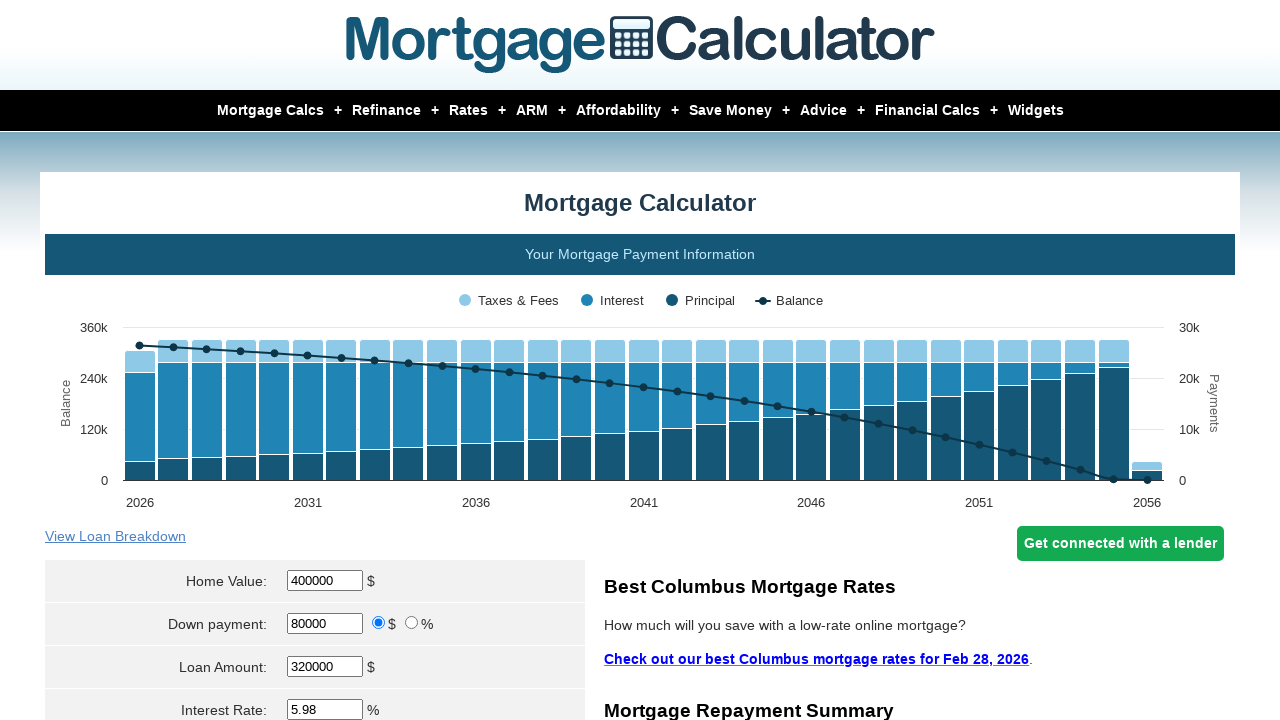

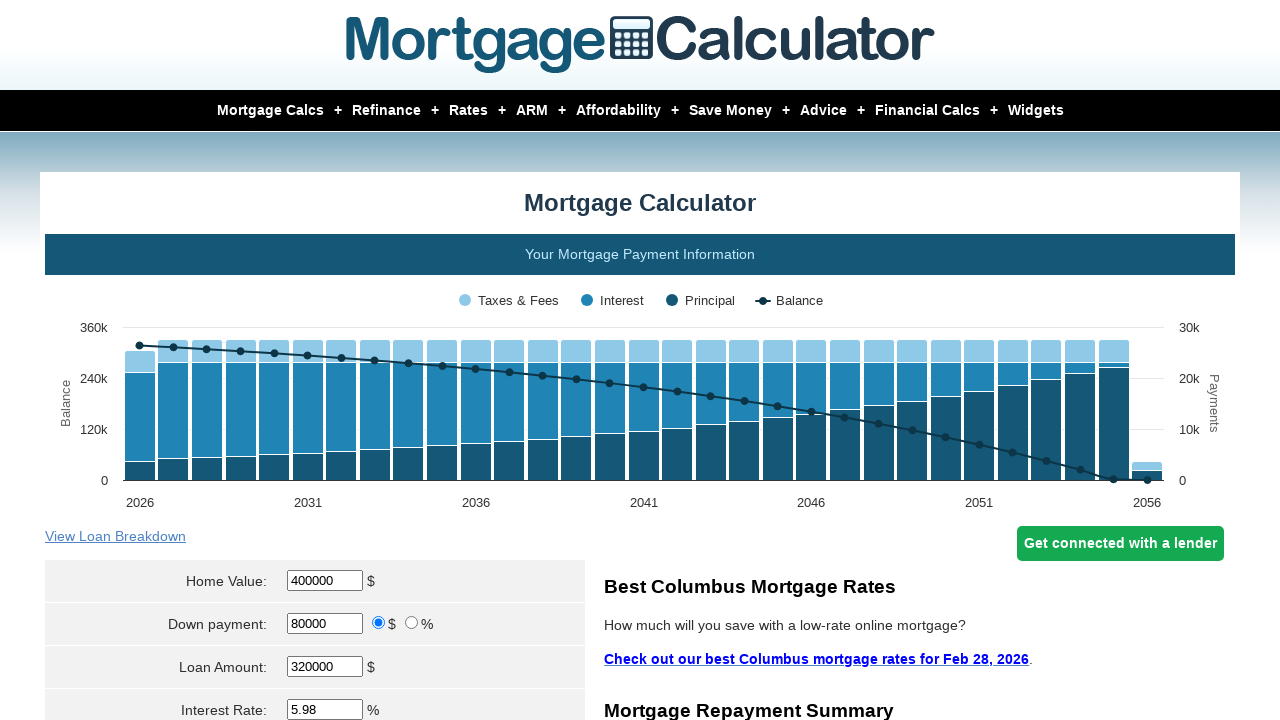